Navigates to the challenging DOM page and counts the number of visible table headers

Starting URL: https://the-internet.herokuapp.com/challenging_dom

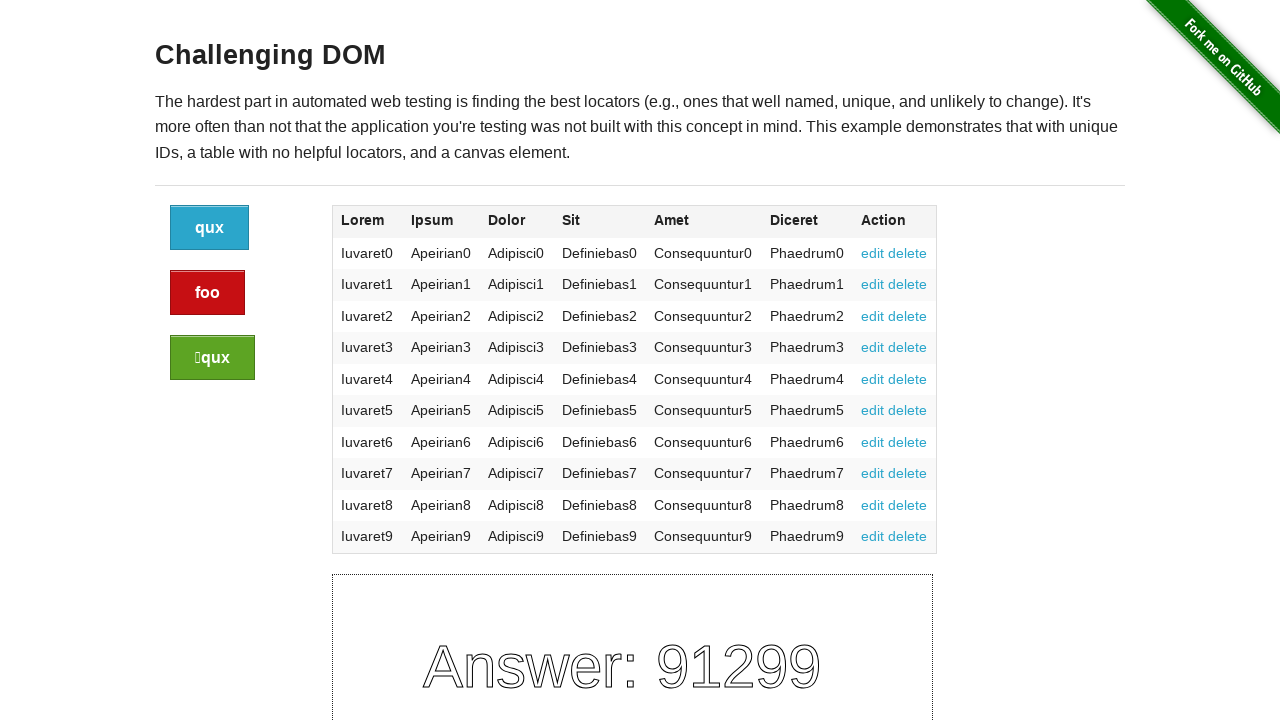

Navigated to challenging DOM page
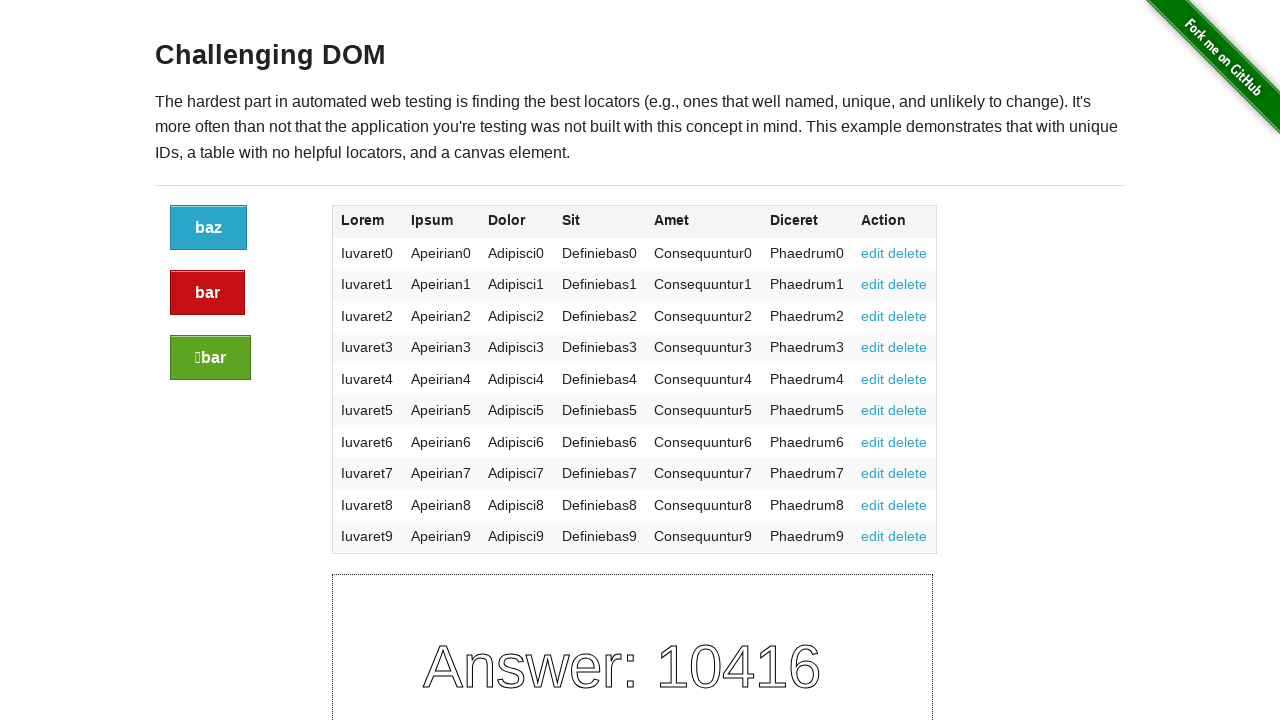

Located table header elements
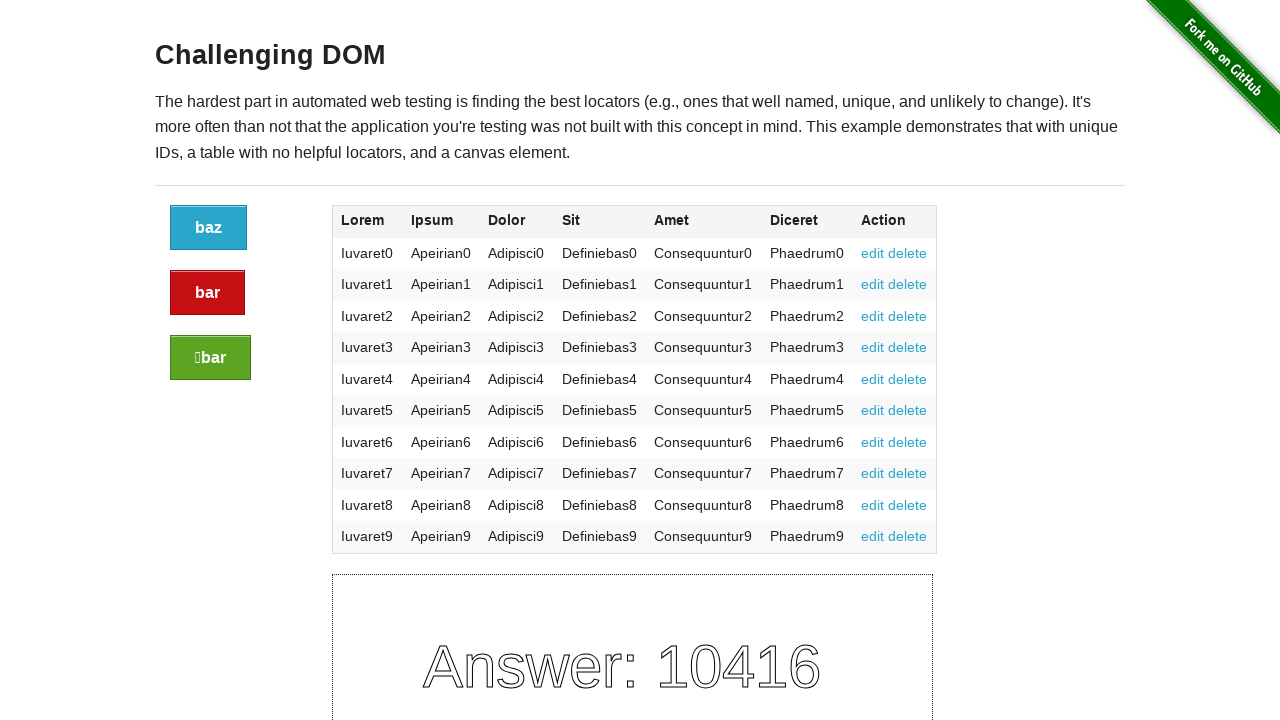

Waited for table headers to load
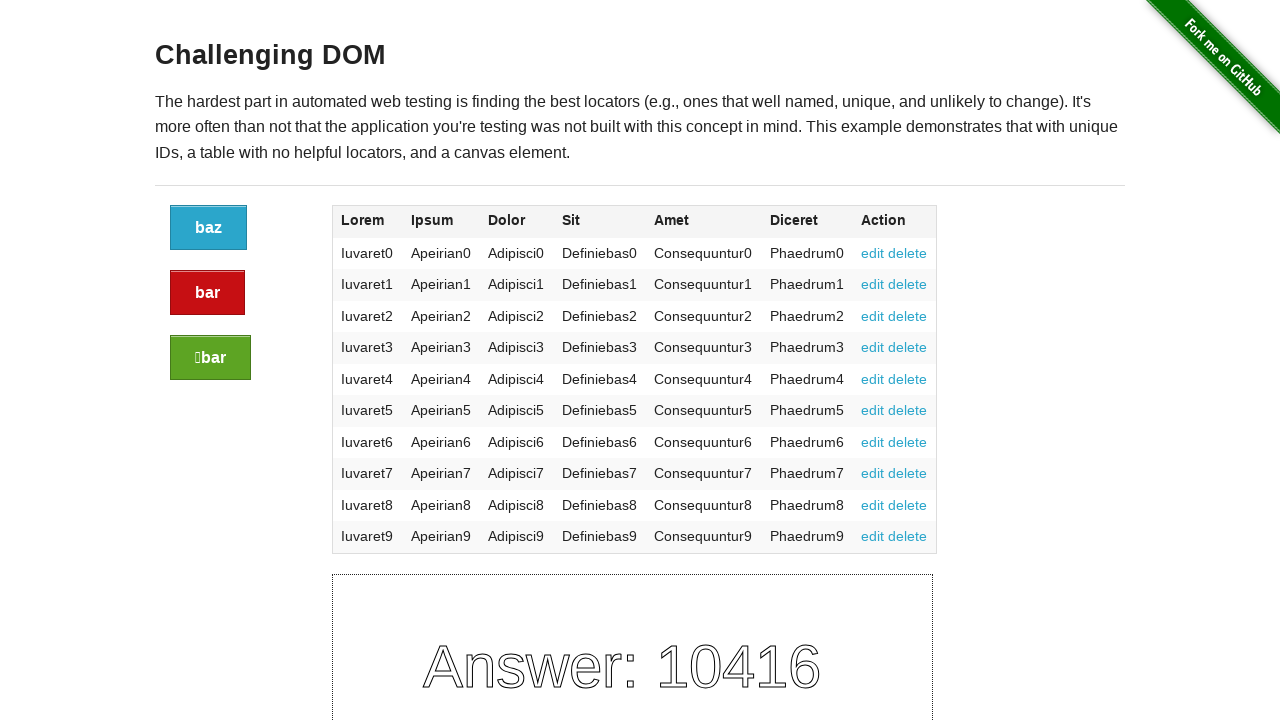

Counted visible table headers: 7 found
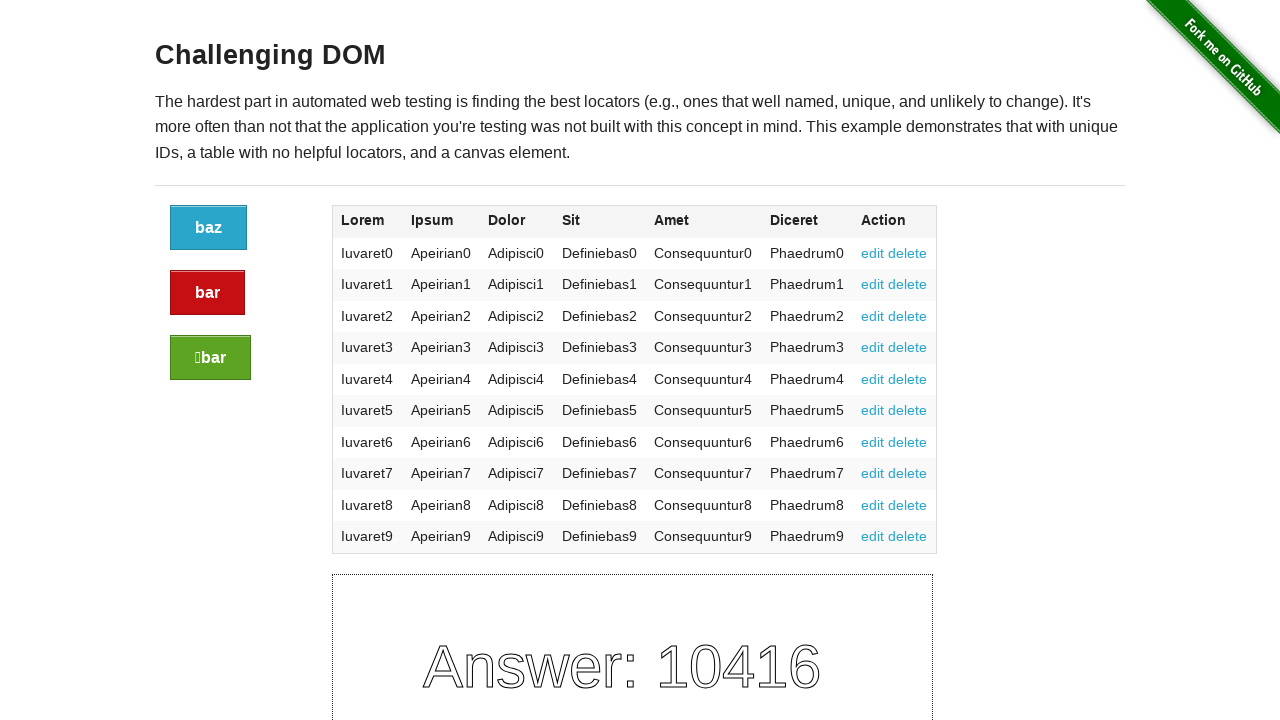

Verified that 7 table headers are visible
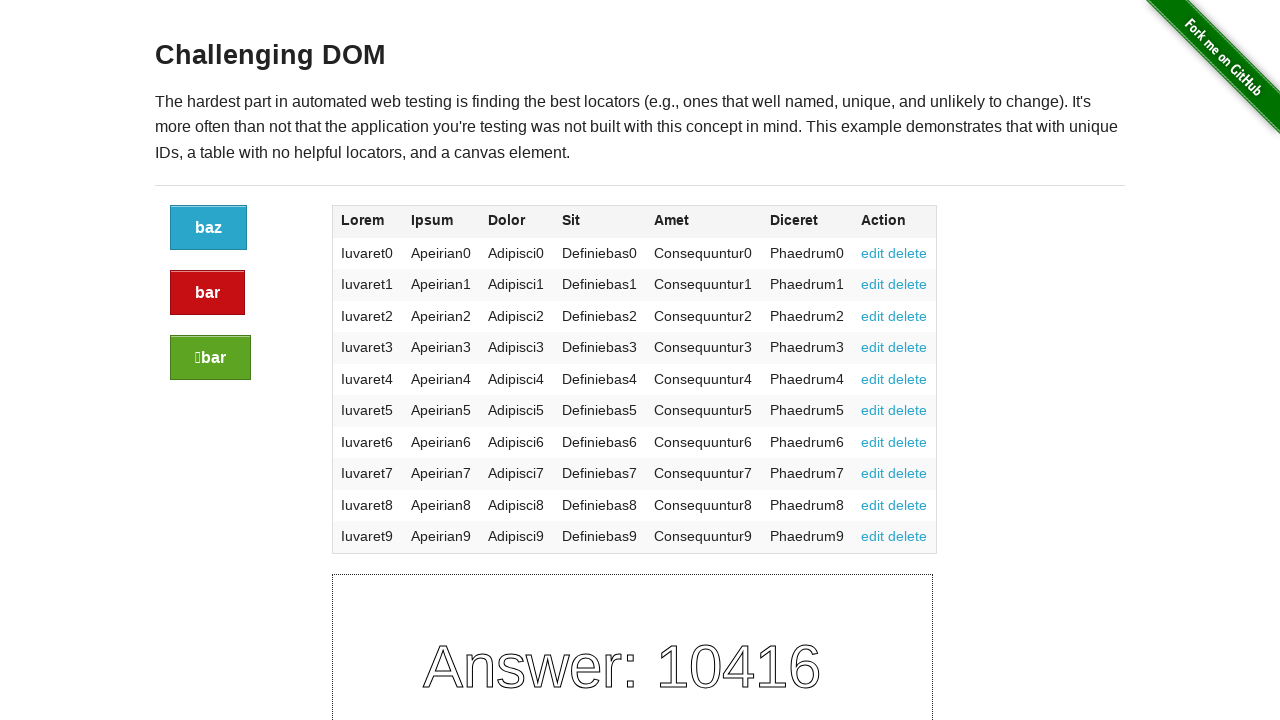

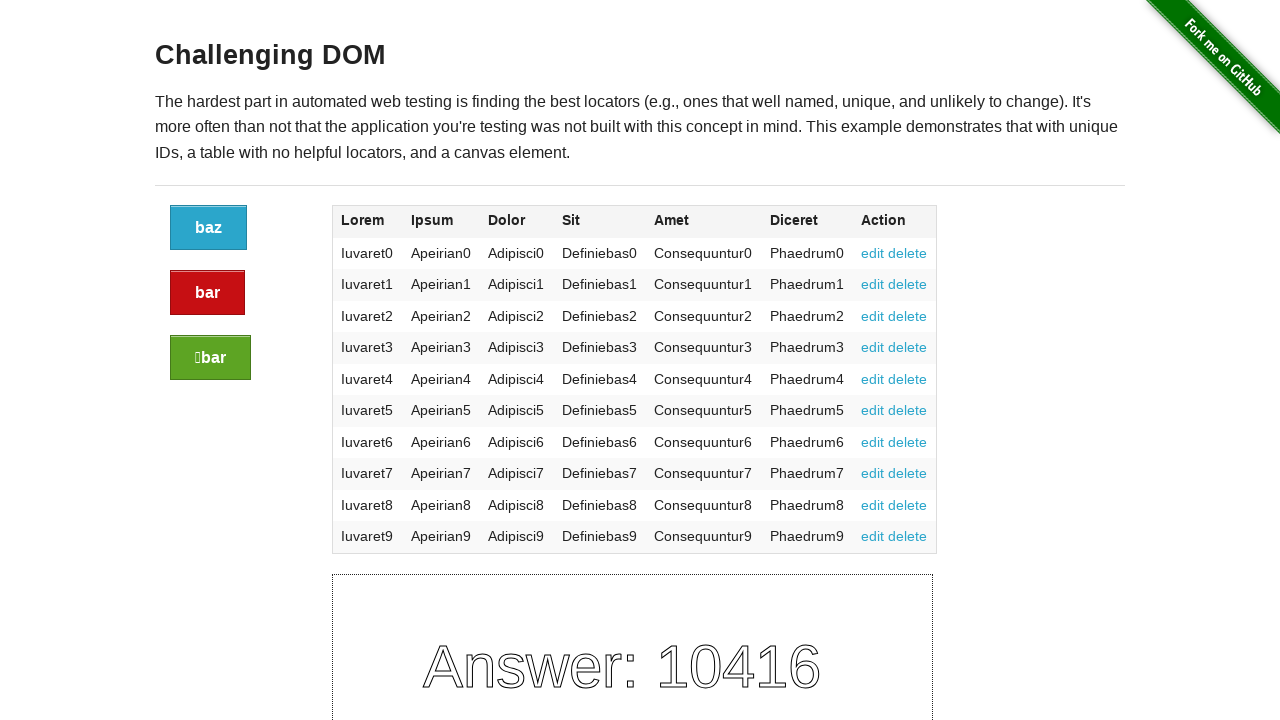